Tests visual regression by navigating to a template page and verifying that iframes at different breakpoint widths are visible and scrolling to each one

Starting URL: https://guardian.github.io/commercial-templates/ssr/manual-single/

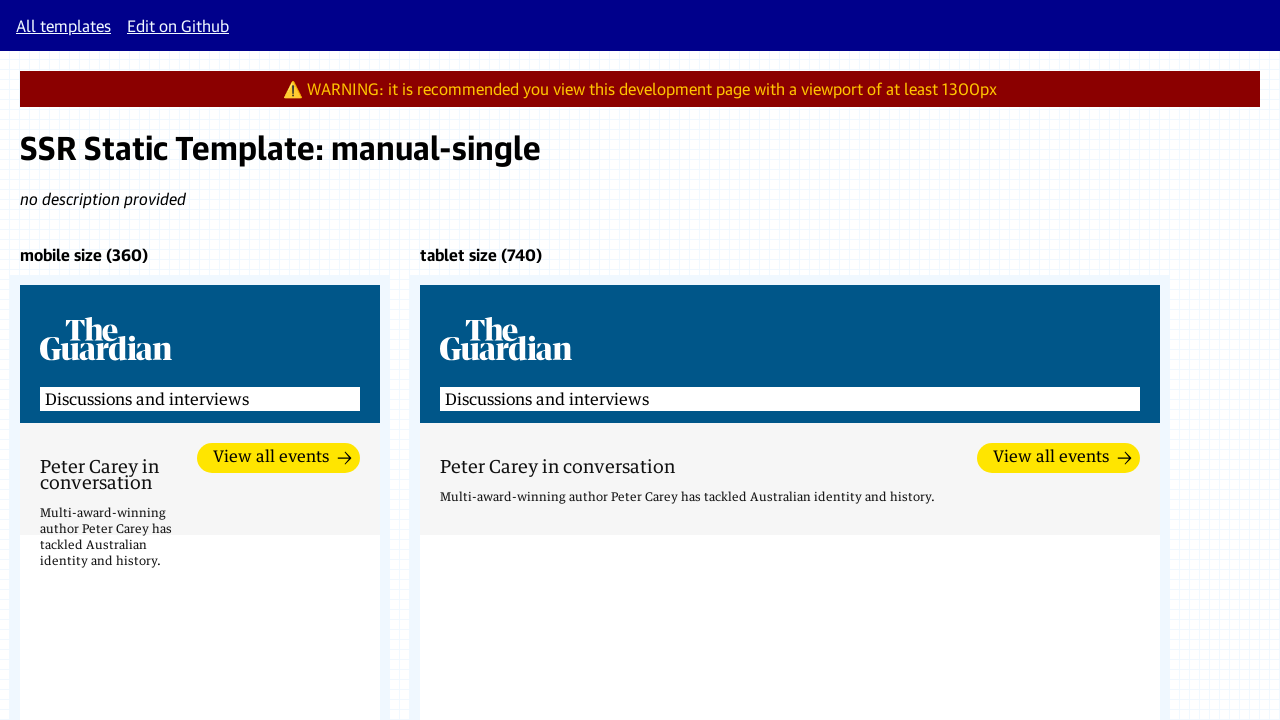

Waited for network to be idle on template page
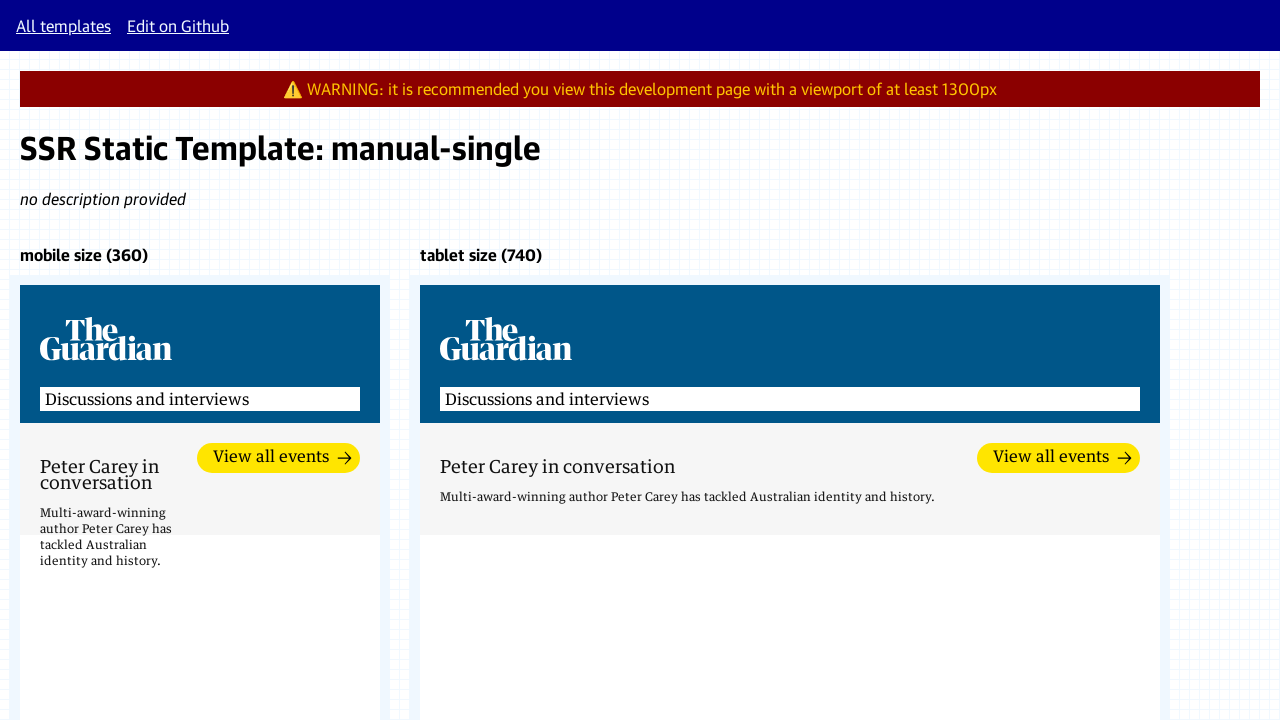

Frame with width-360 selector became available
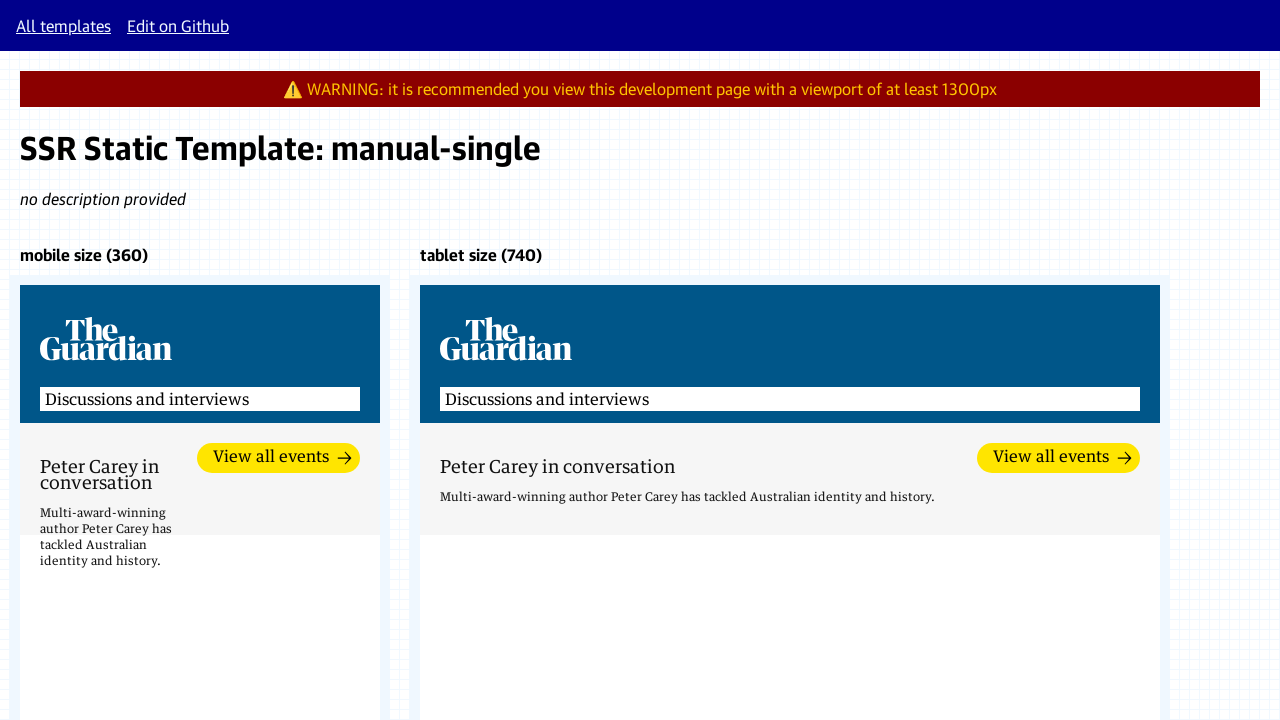

Located template html element in width-360 iframe
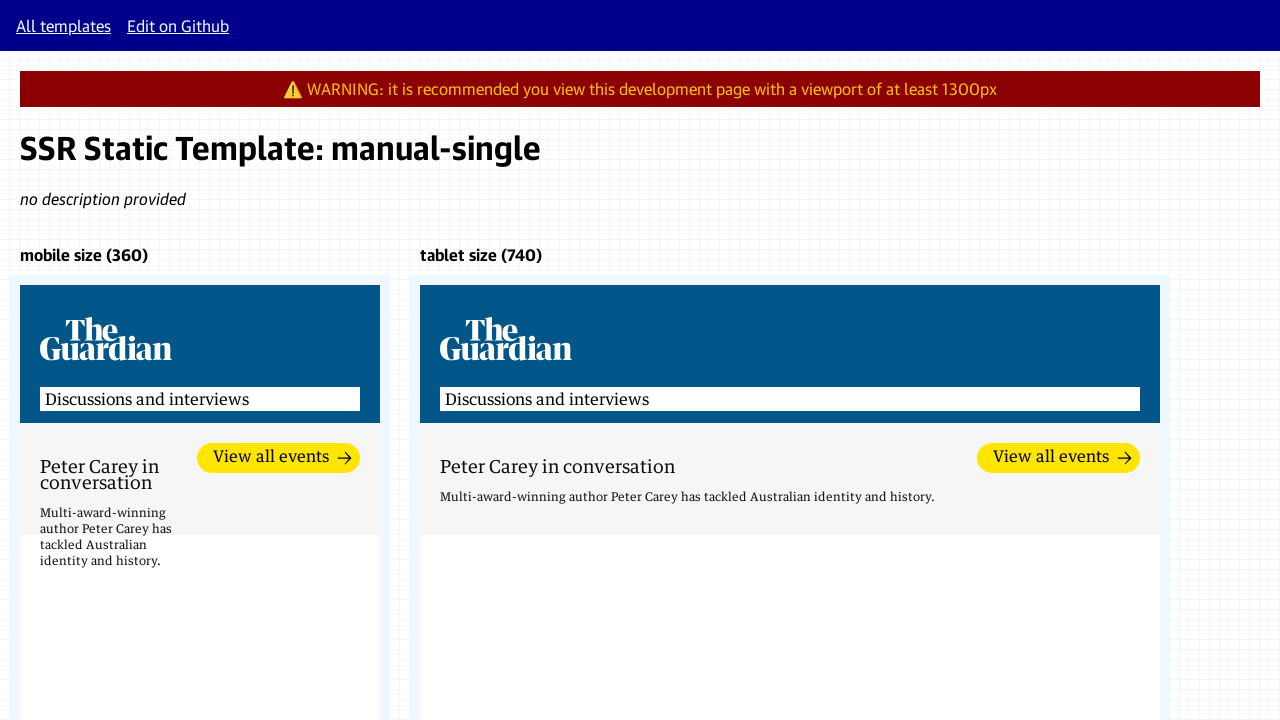

Template in width-360 iframe is now visible
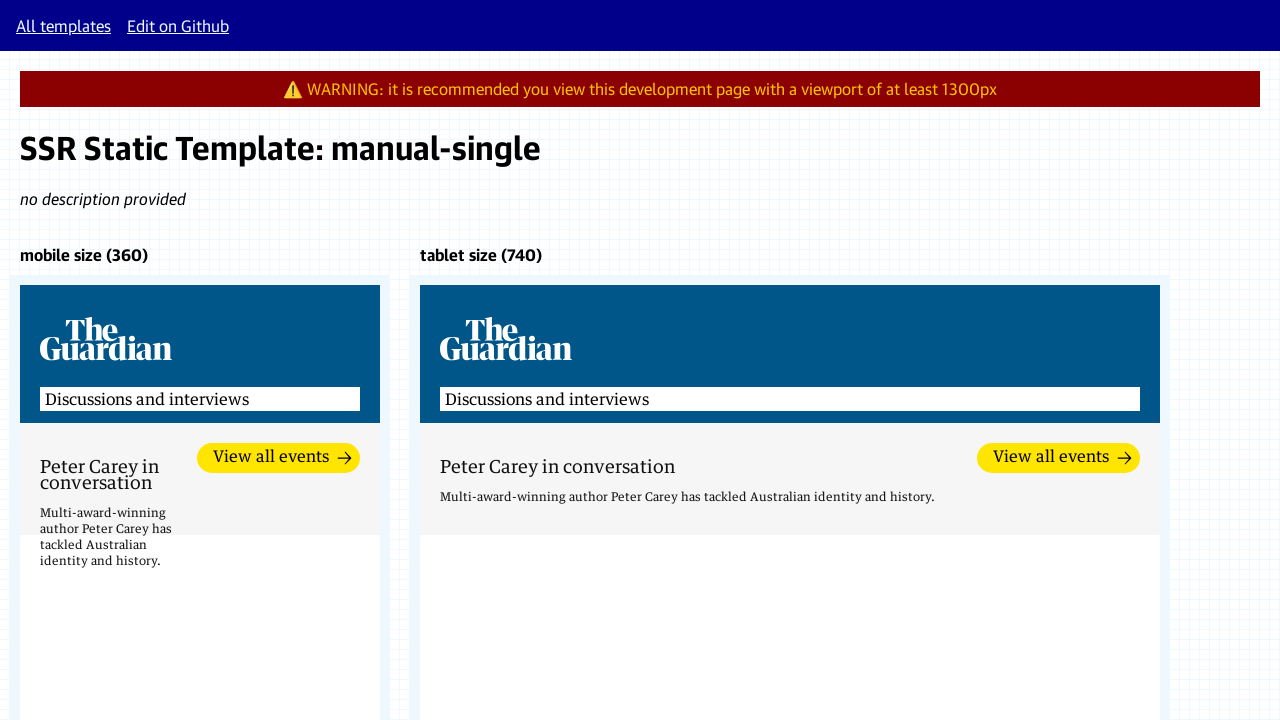

Scrolled to template at width-360 breakpoint
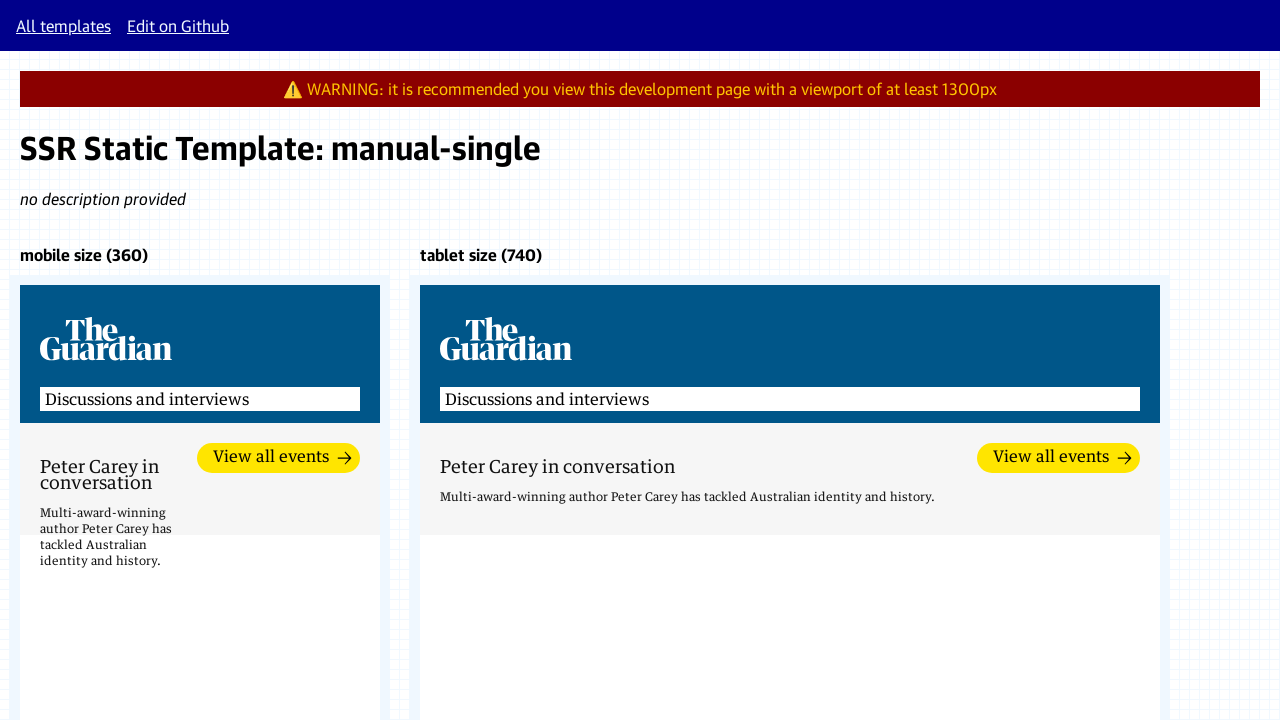

Frame with width-740 selector became available
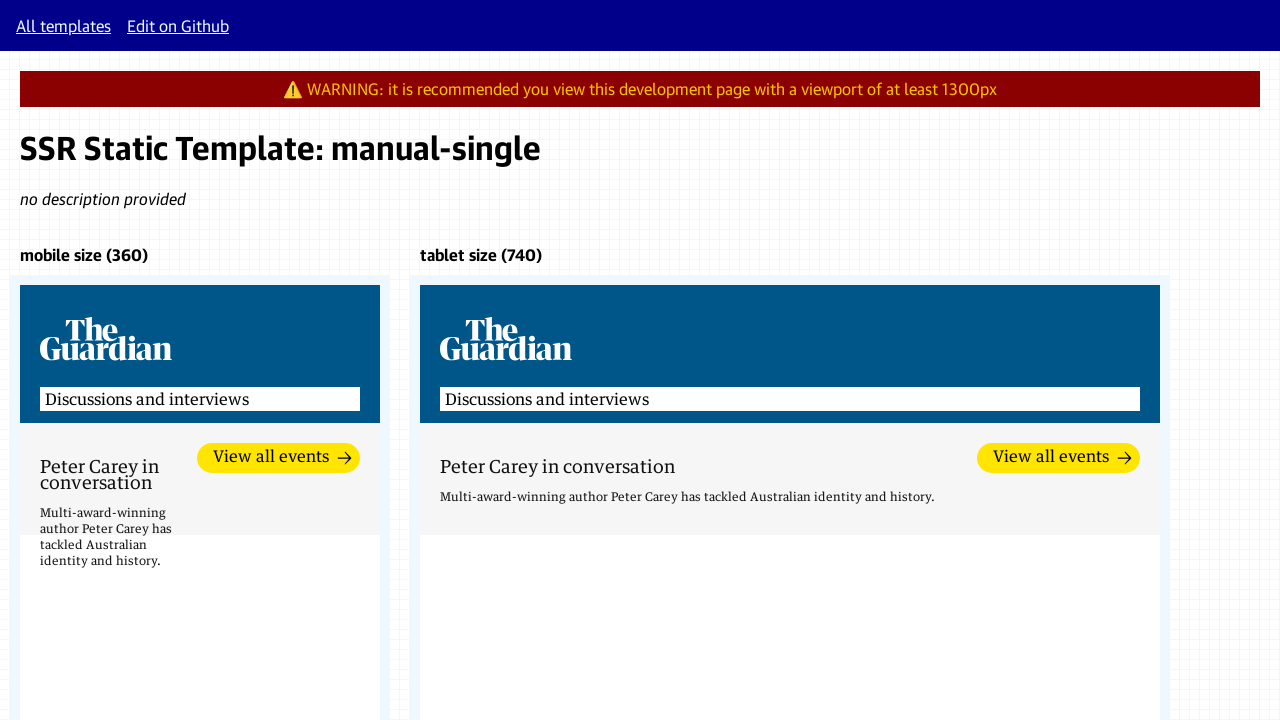

Located template html element in width-740 iframe
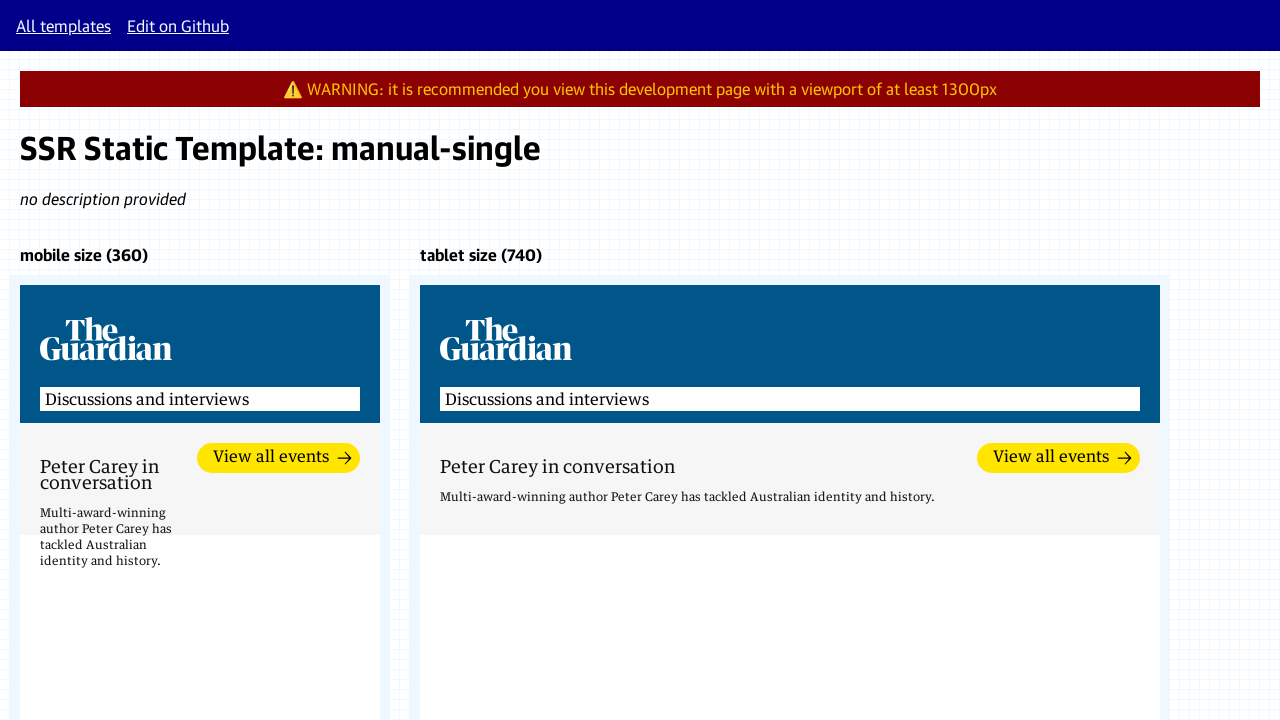

Template in width-740 iframe is now visible
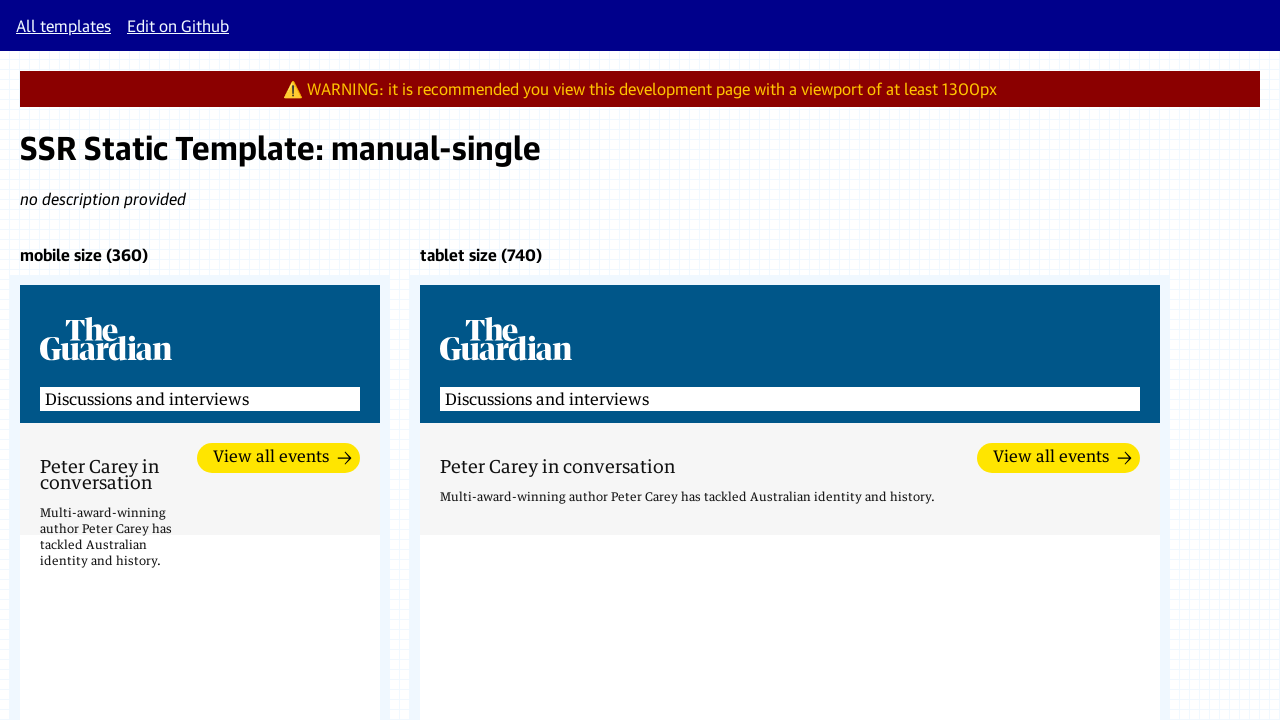

Scrolled to template at width-740 breakpoint
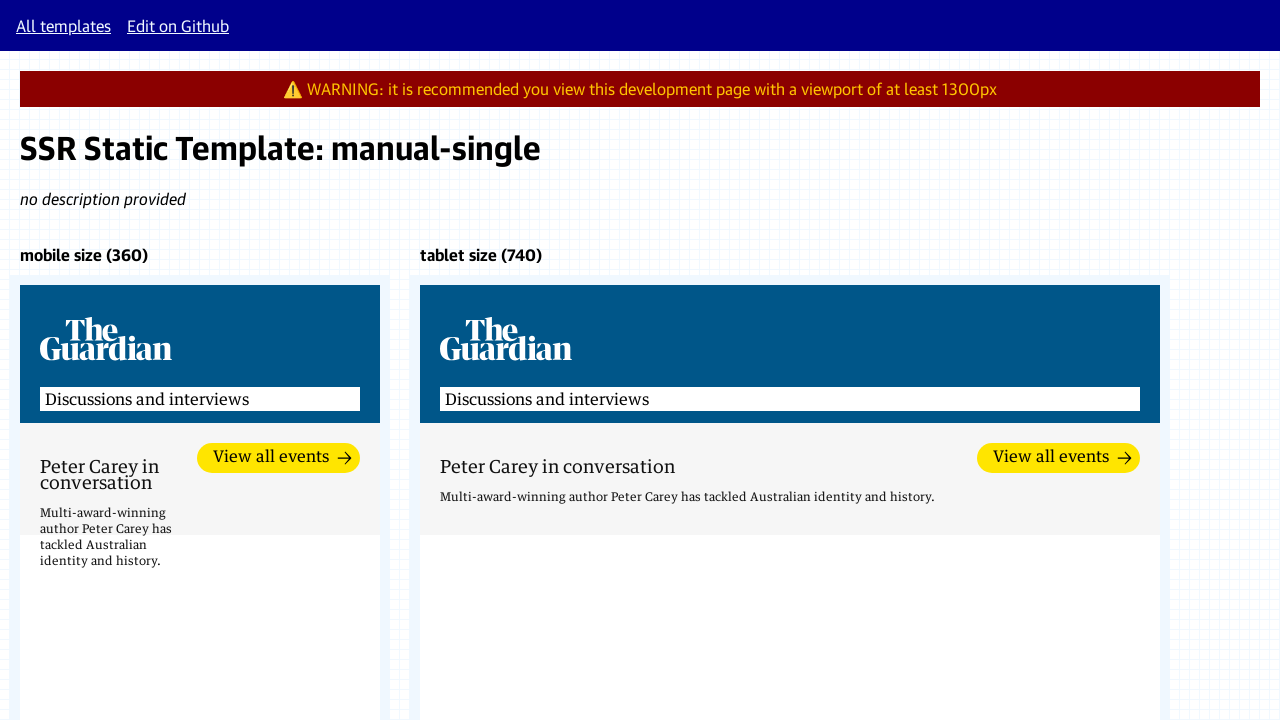

Frame with width-980 selector became available
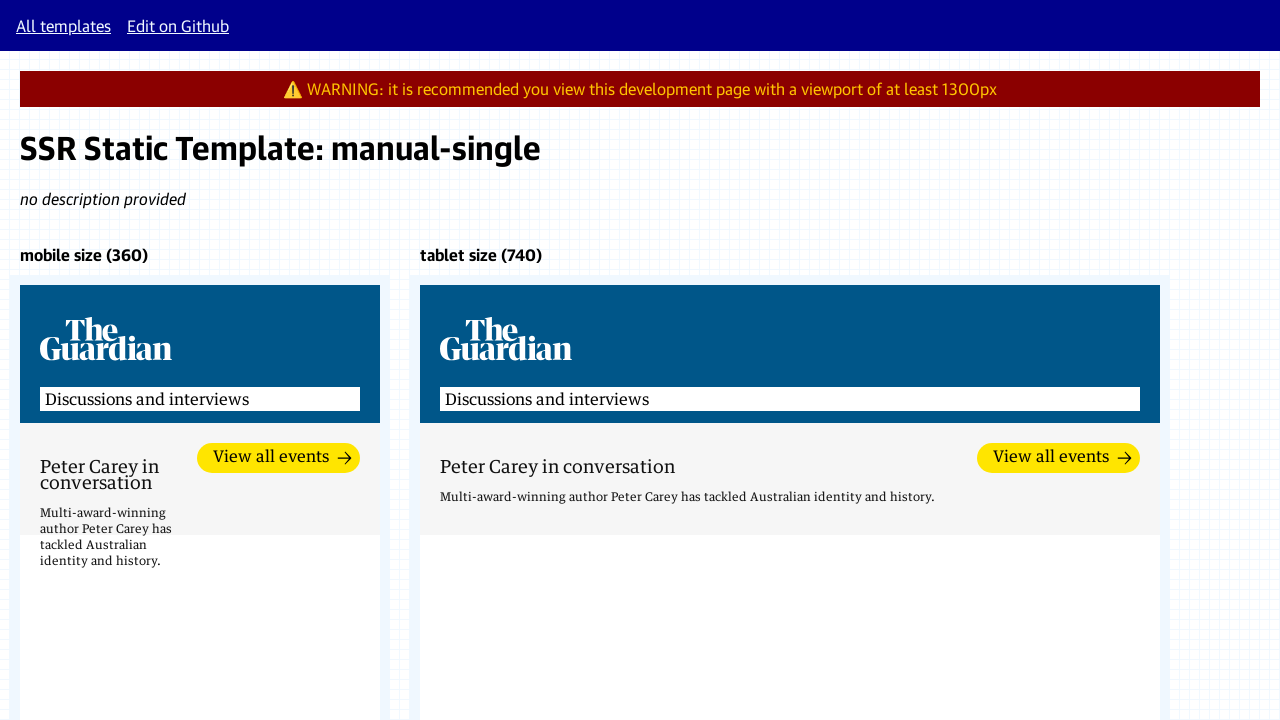

Located template html element in width-980 iframe
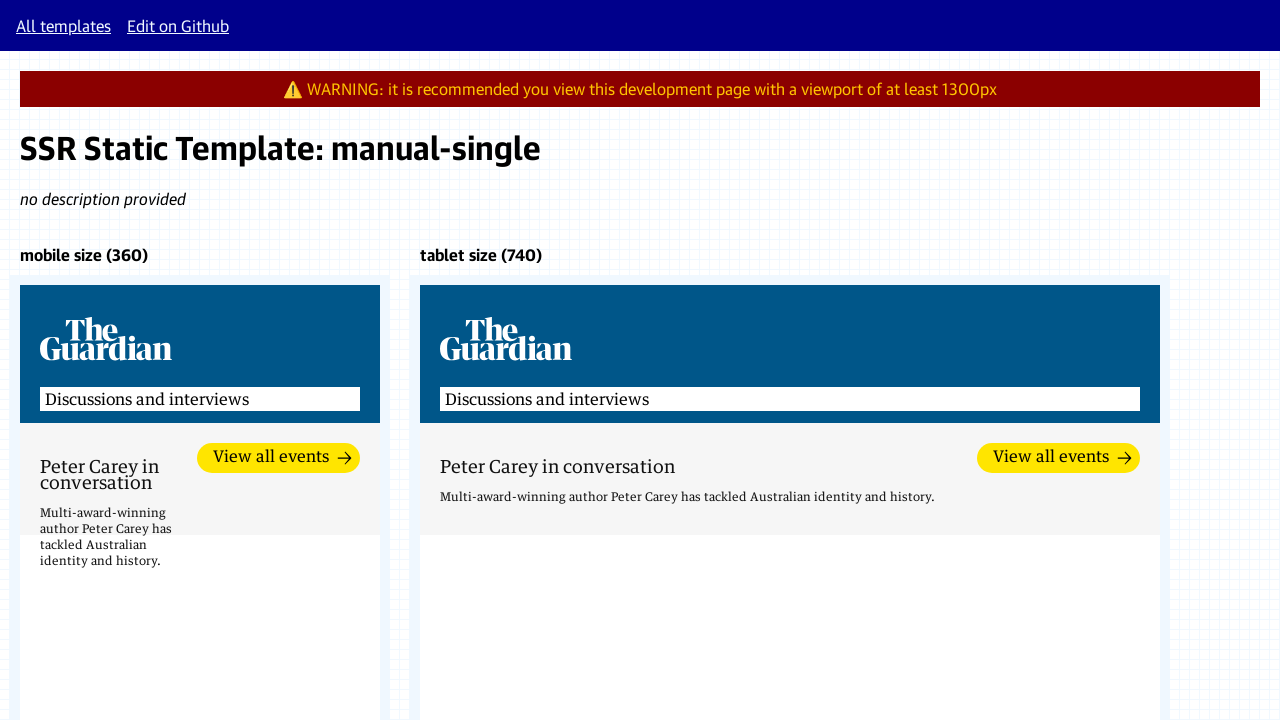

Template in width-980 iframe is now visible
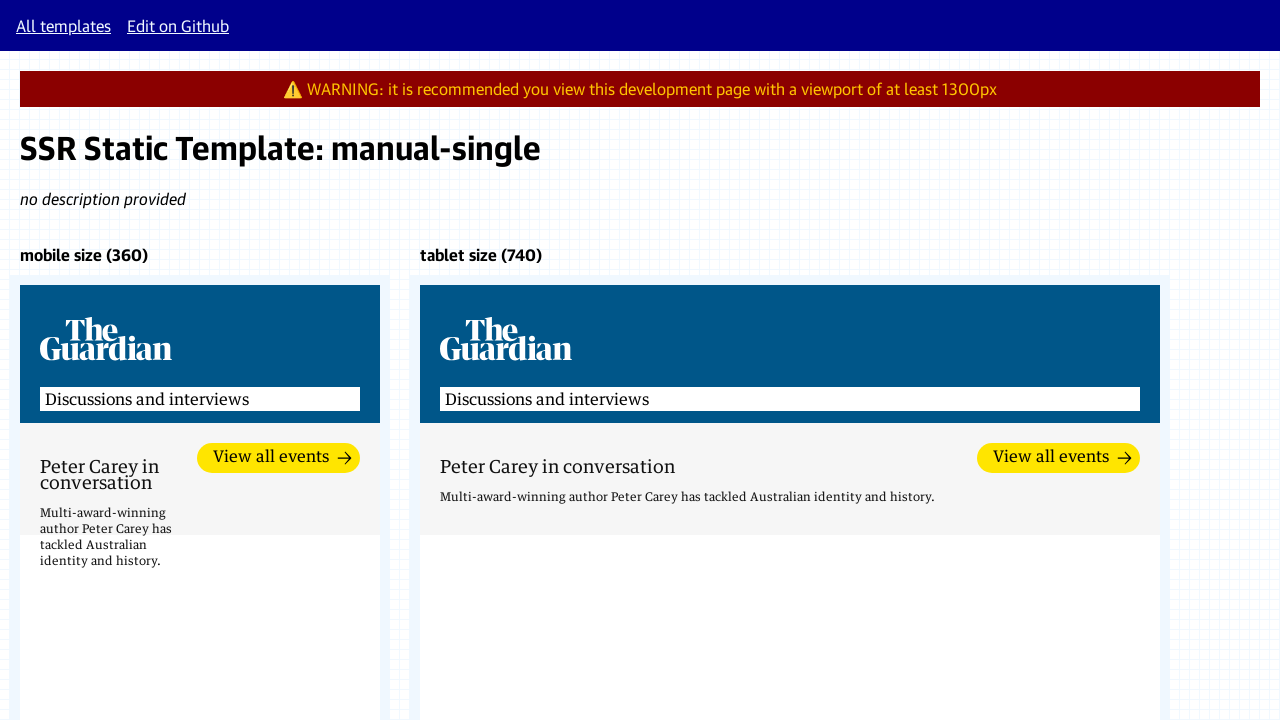

Scrolled to template at width-980 breakpoint
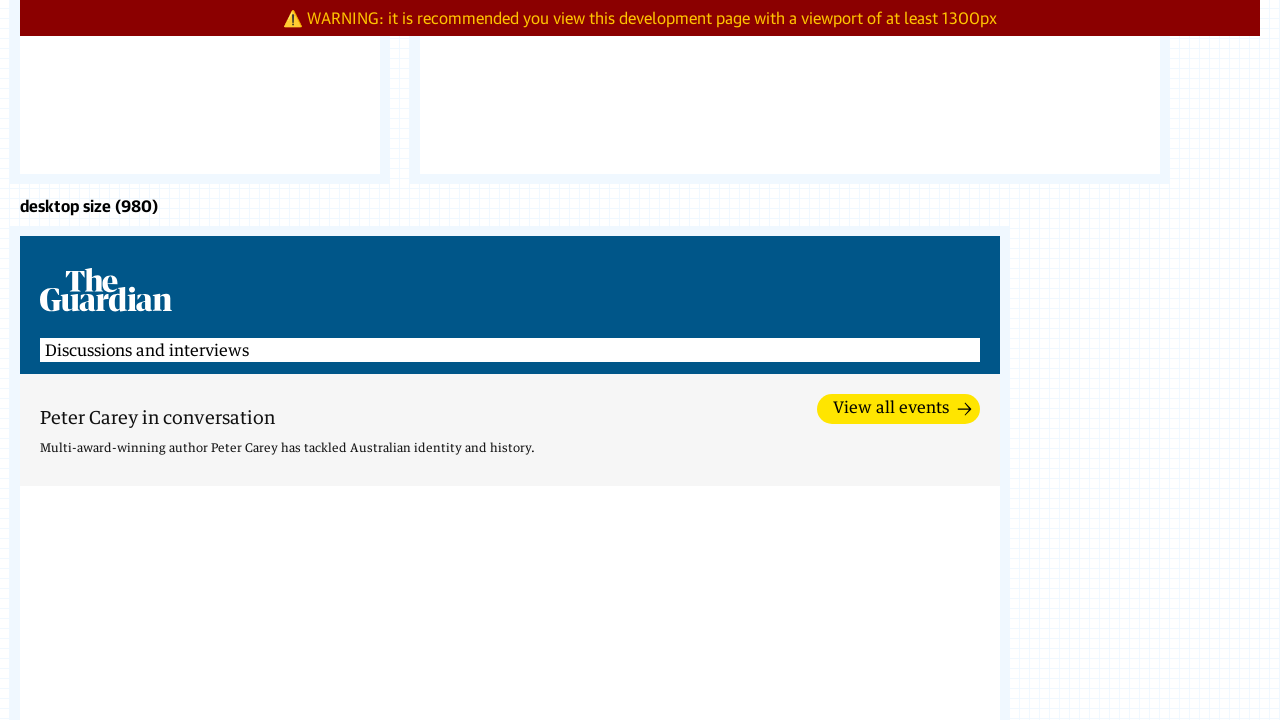

Frame with width-1300 selector became available
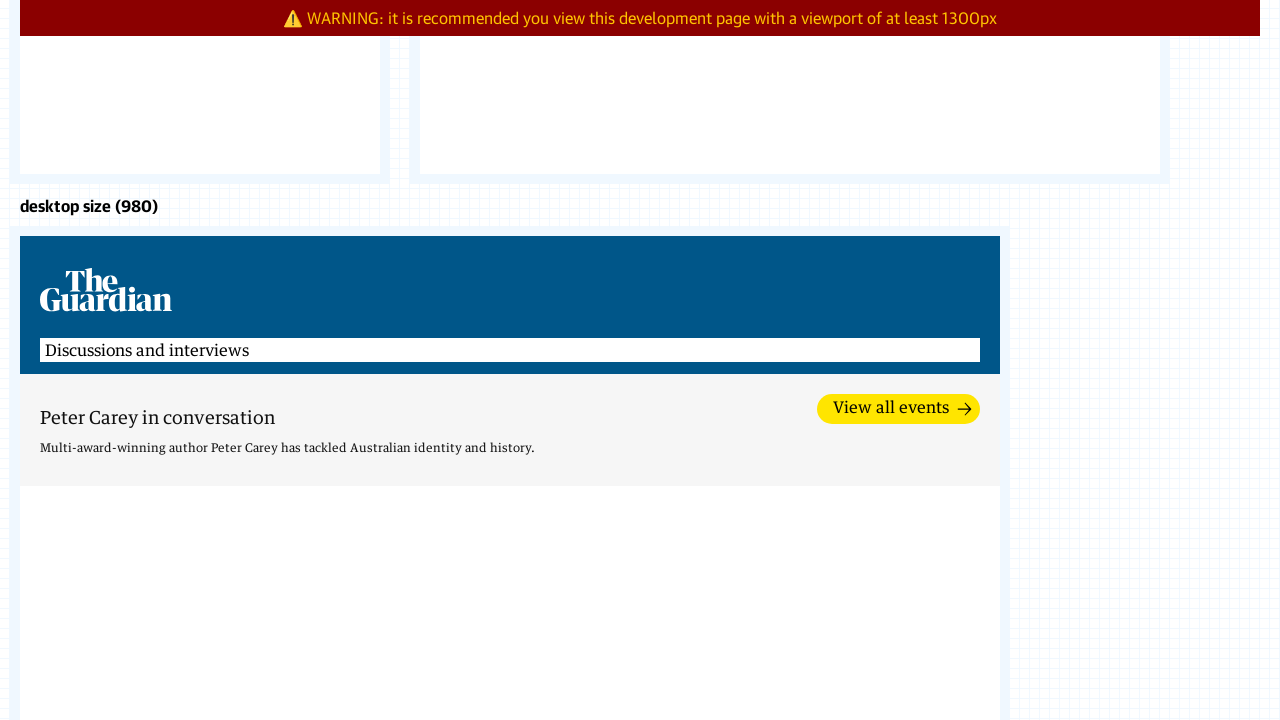

Located template html element in width-1300 iframe
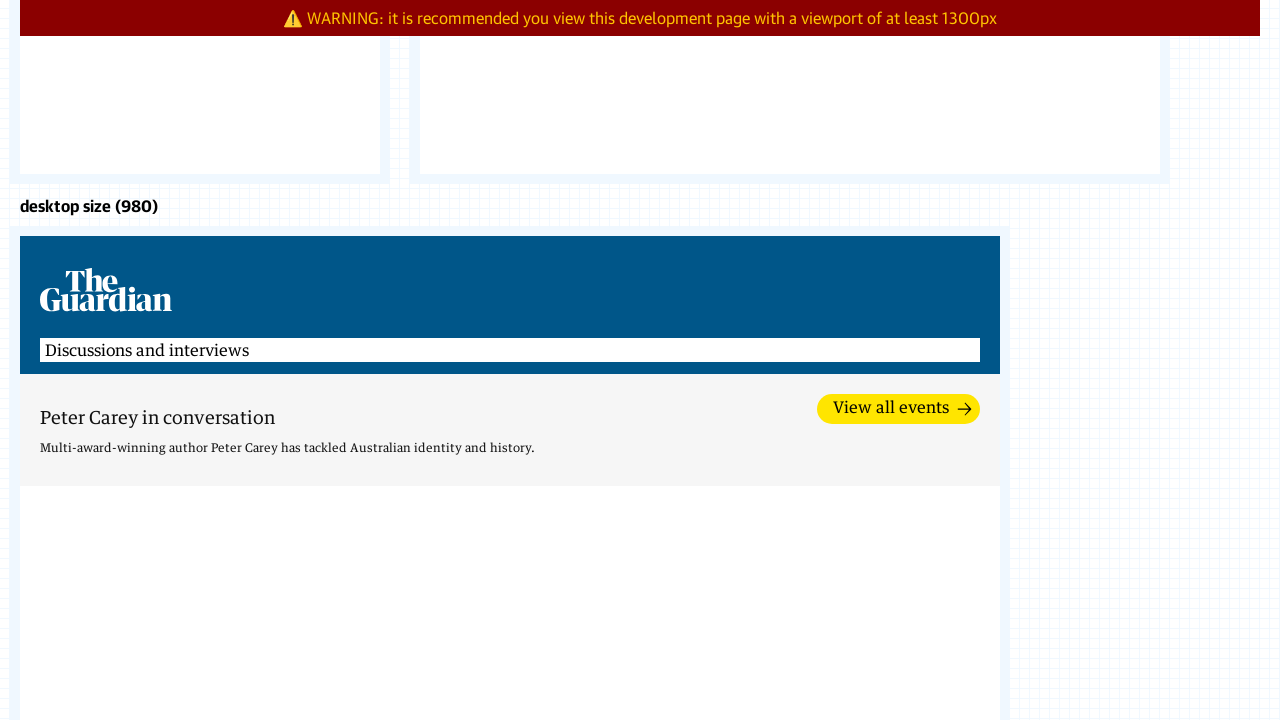

Template in width-1300 iframe is now visible
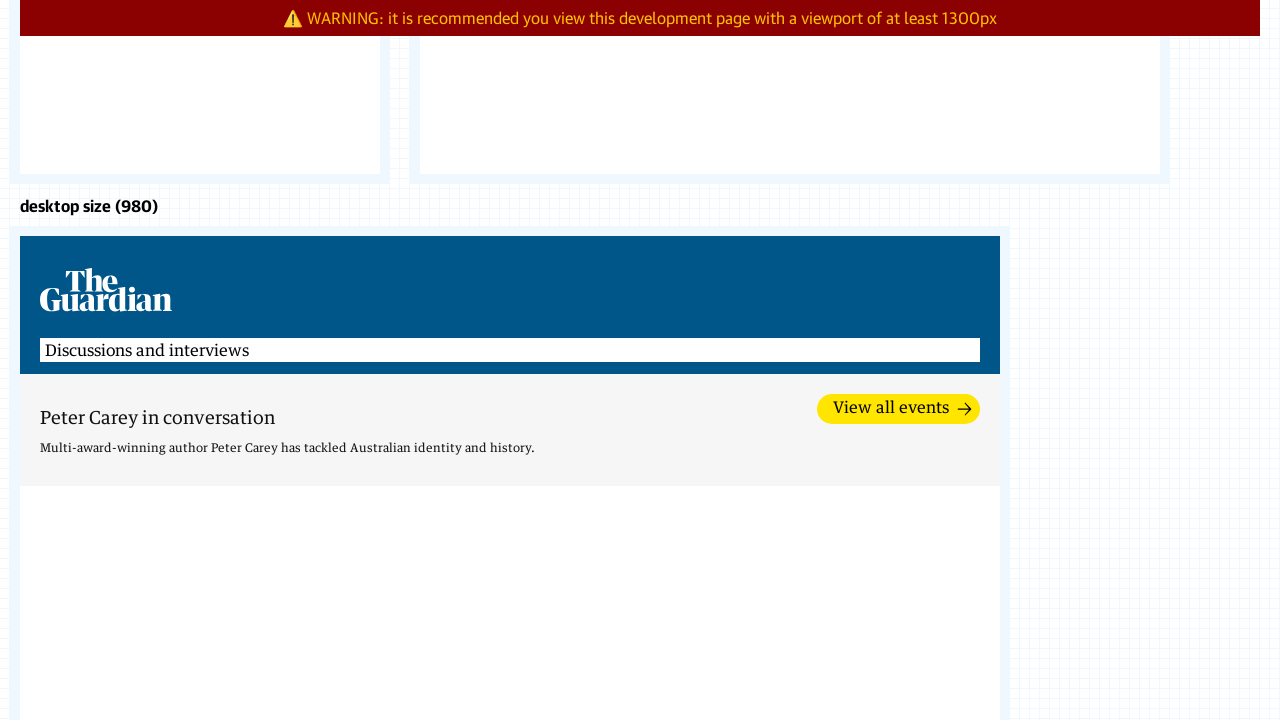

Scrolled to template at width-1300 breakpoint
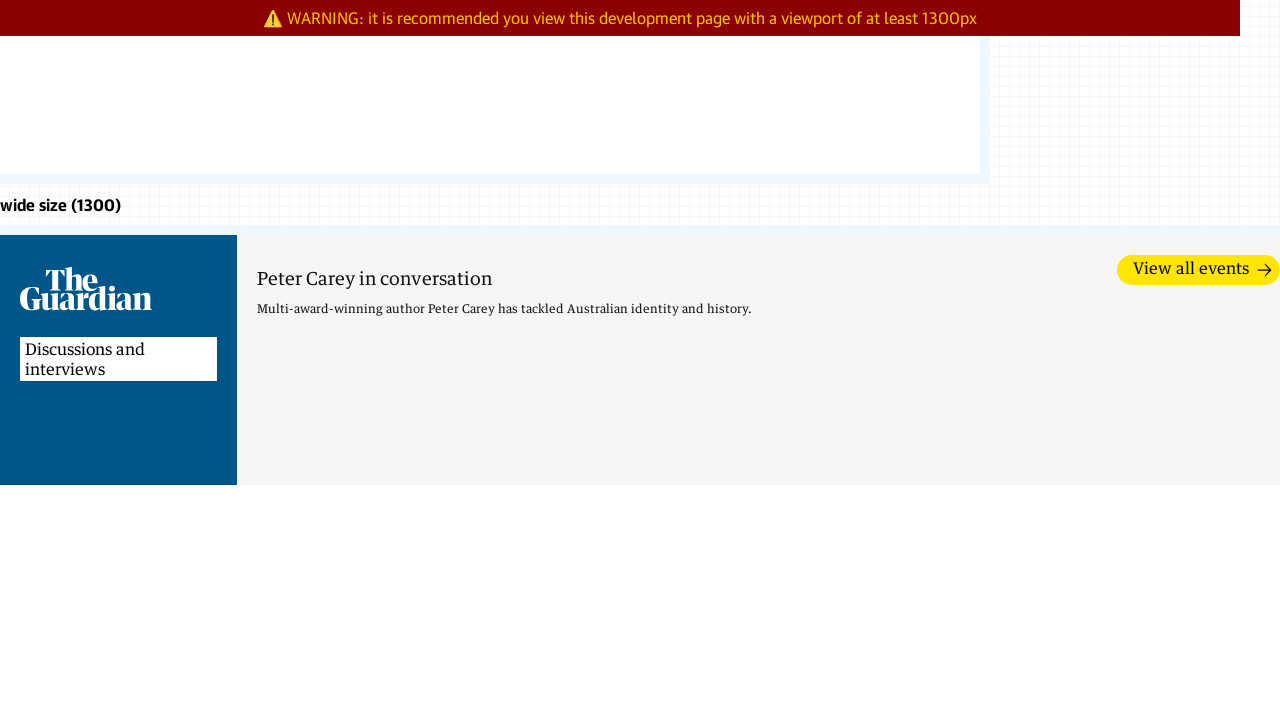

Frame with width-100% selector became available
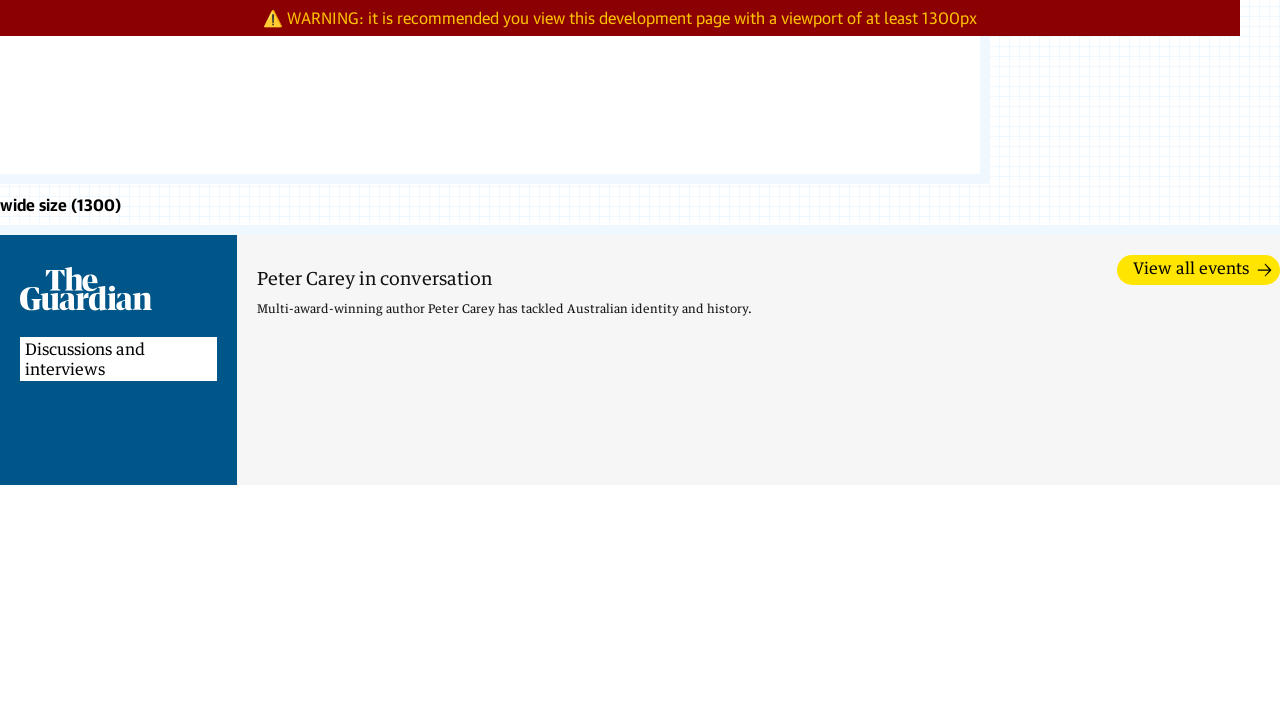

Located template html element in width-100% iframe
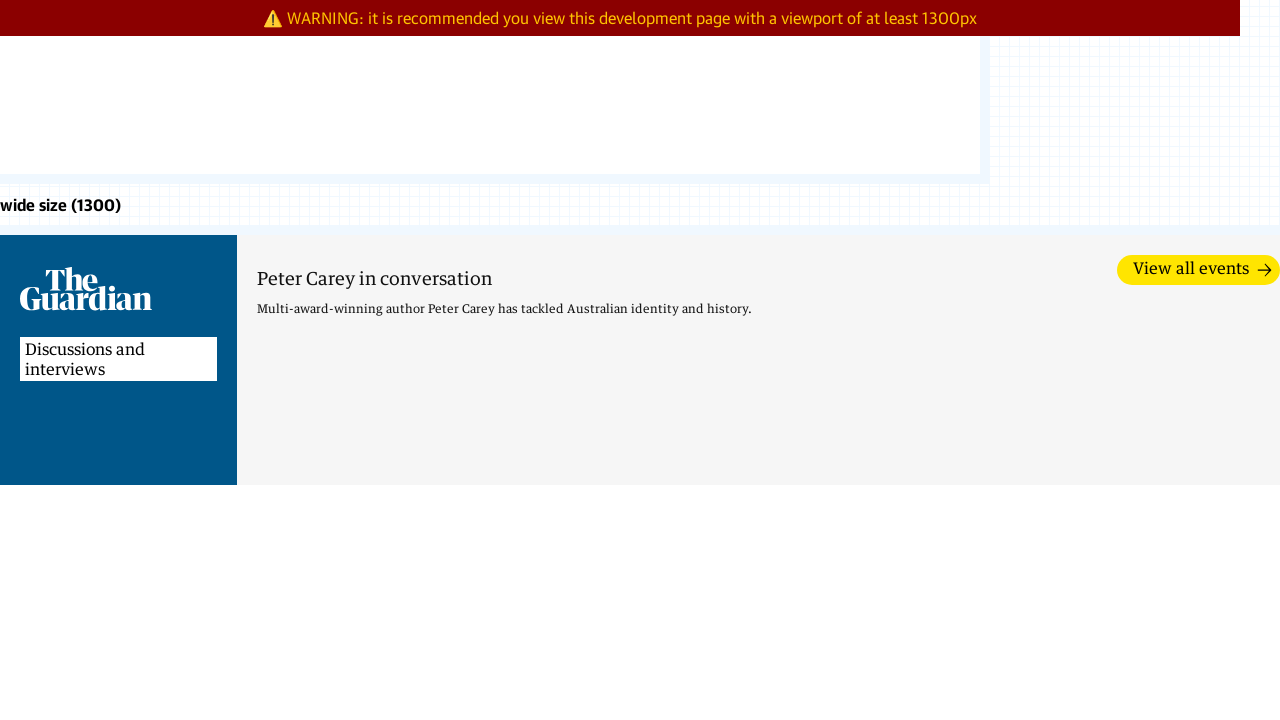

Template in width-100% iframe is now visible
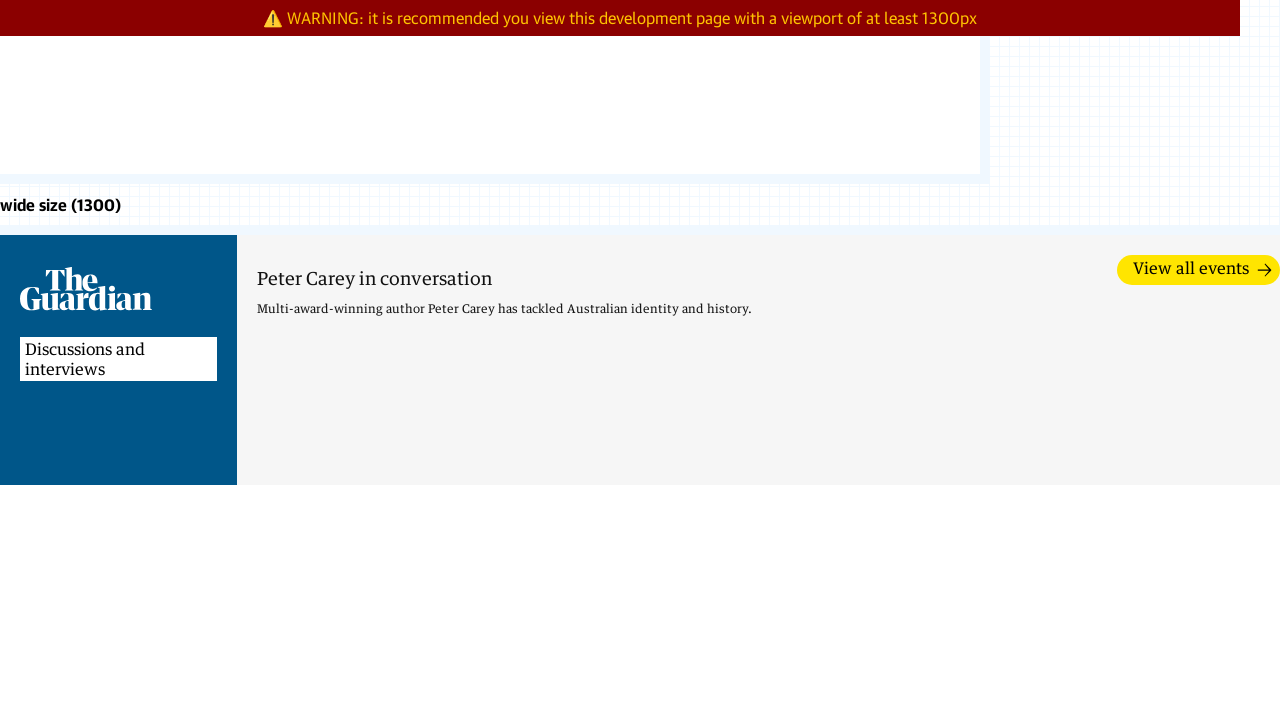

Scrolled to template at width-100% breakpoint
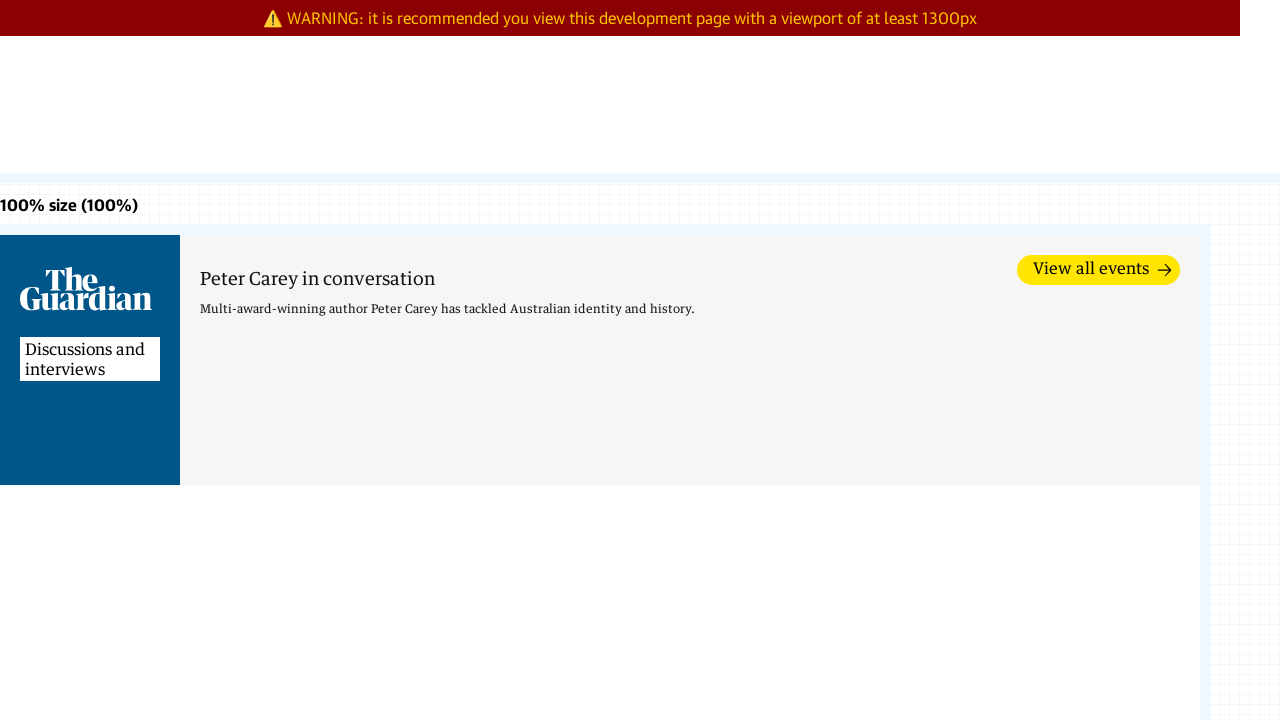

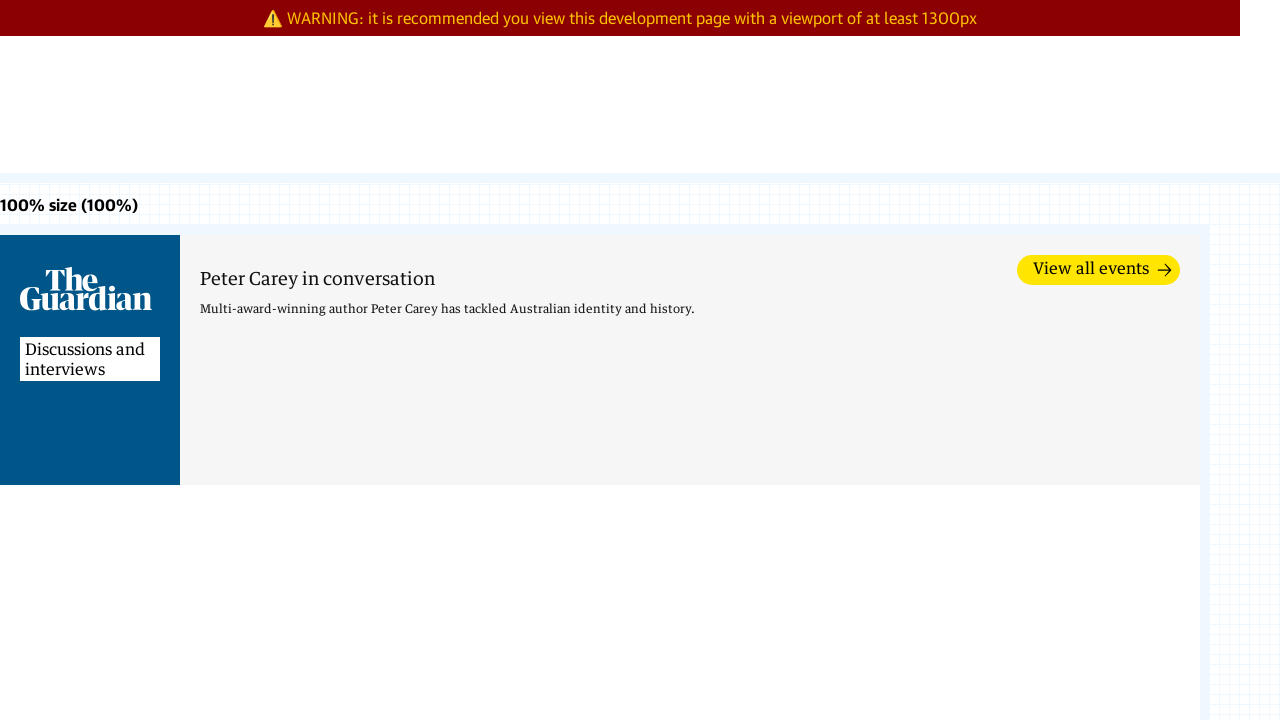